Tests the add class effect by clicking the run effect button to trigger the animation

Starting URL: https://jqueryui.com/

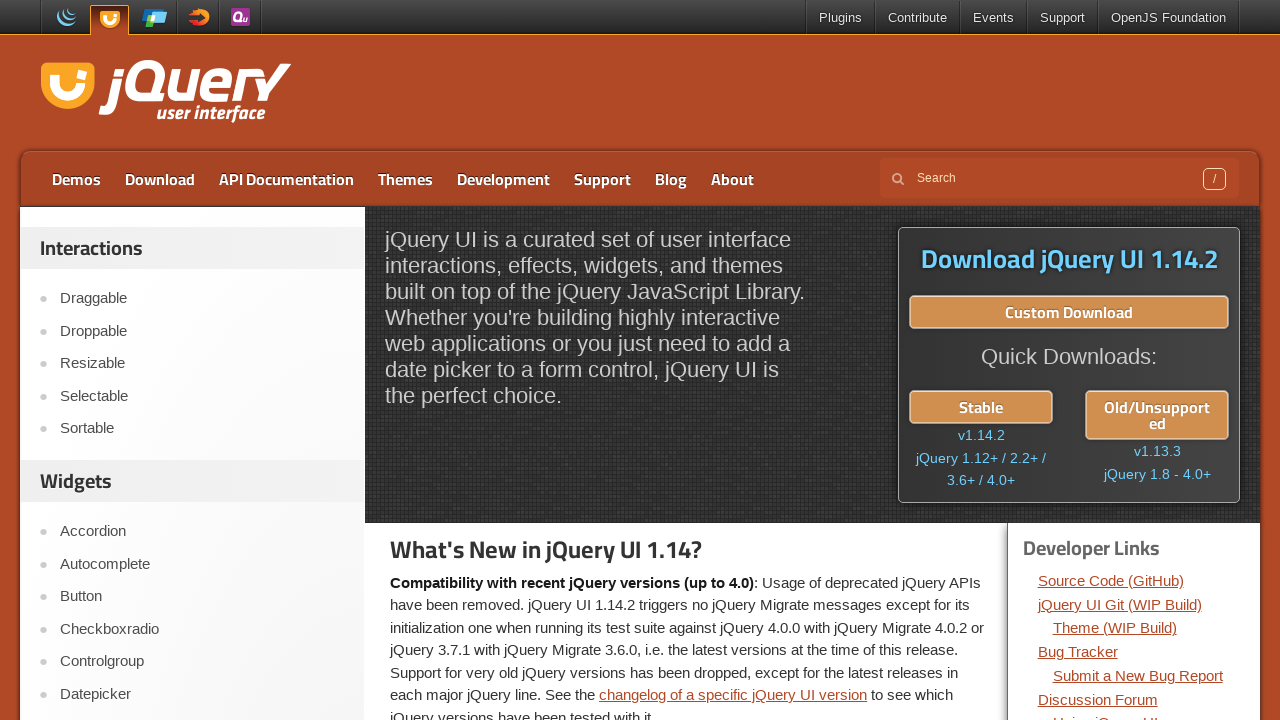

Clicked on 'Add Class' link at (202, 361) on text=Add Class
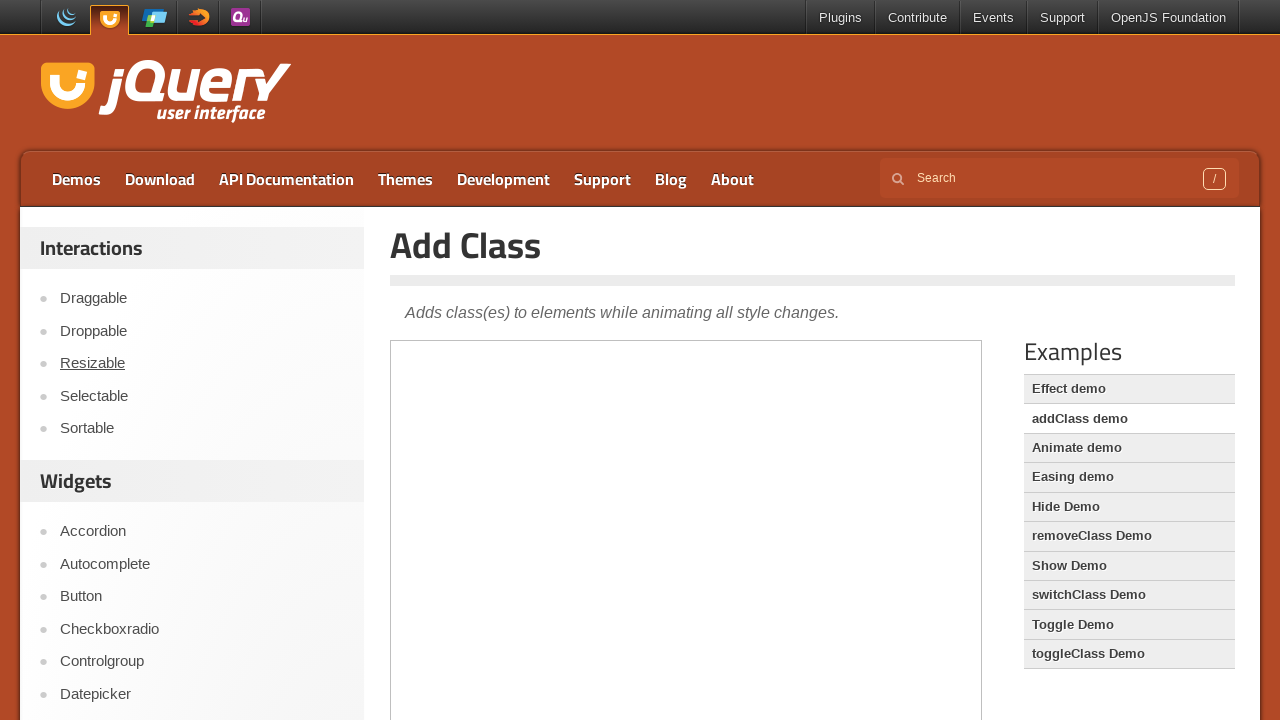

Located demo iframe
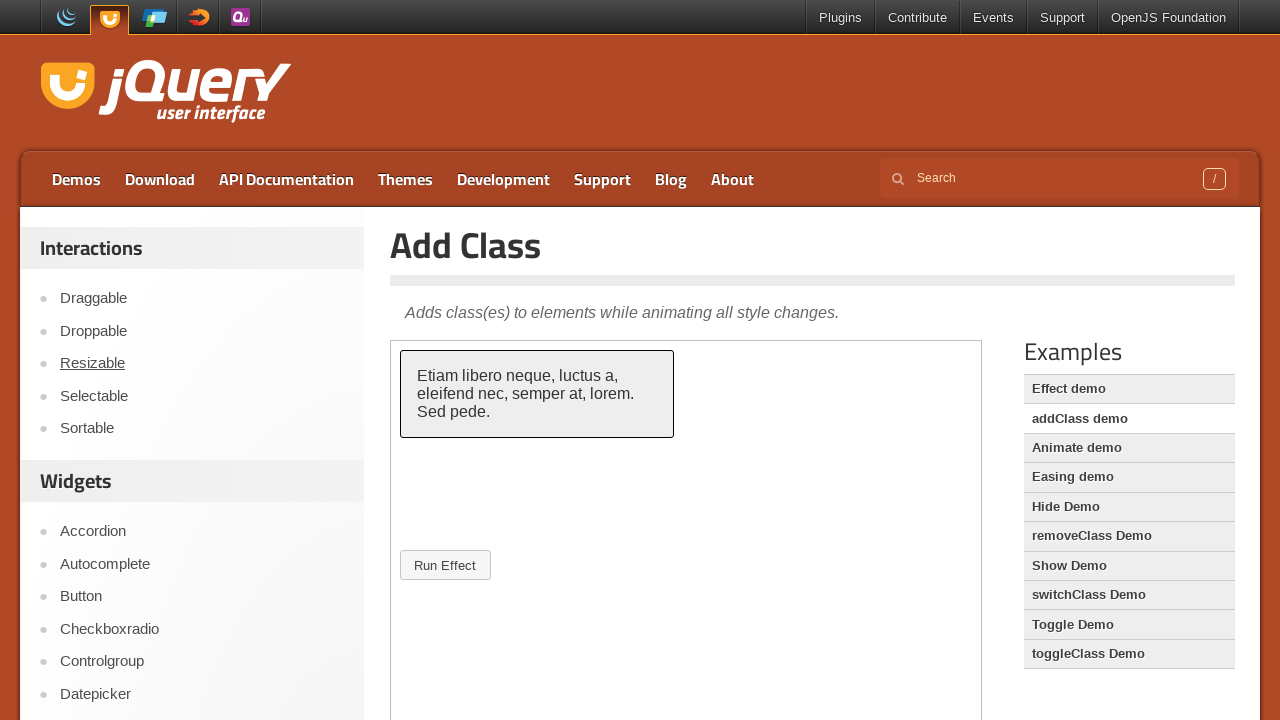

Clicked 'Run Effect' button to trigger add class animation at (445, 565) on .demo-frame >> internal:control=enter-frame >> text=Run Effect
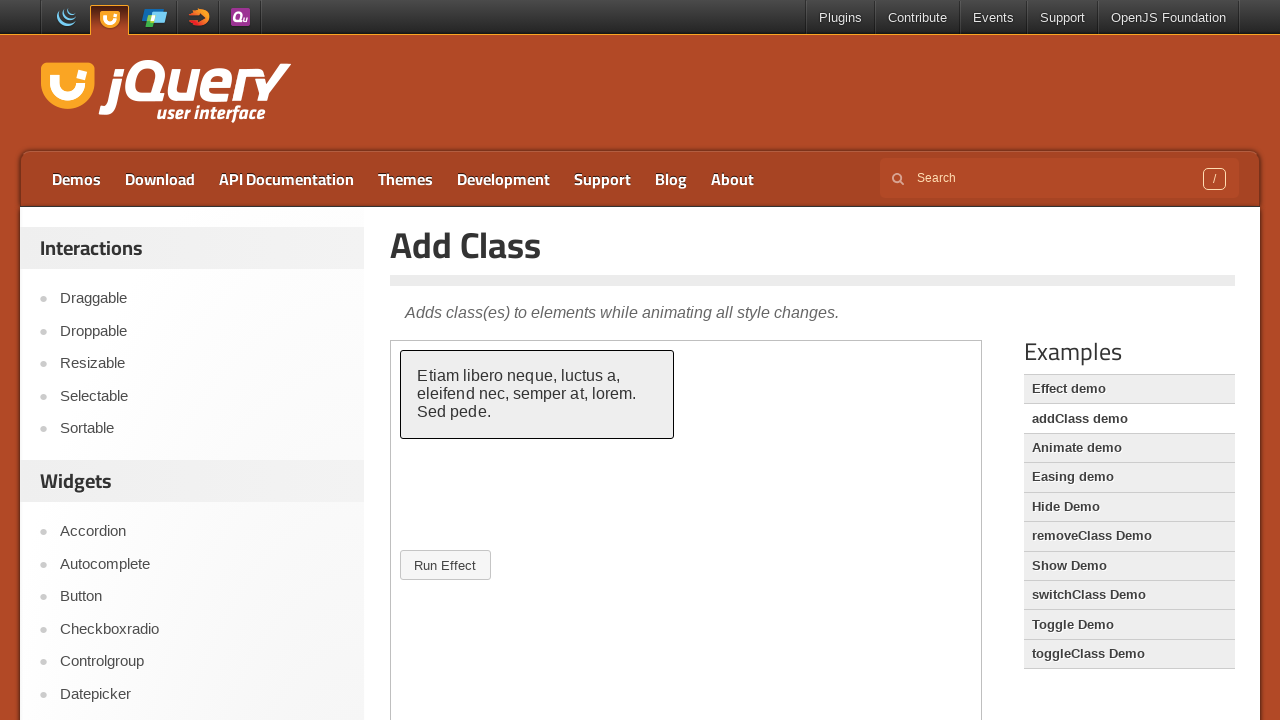

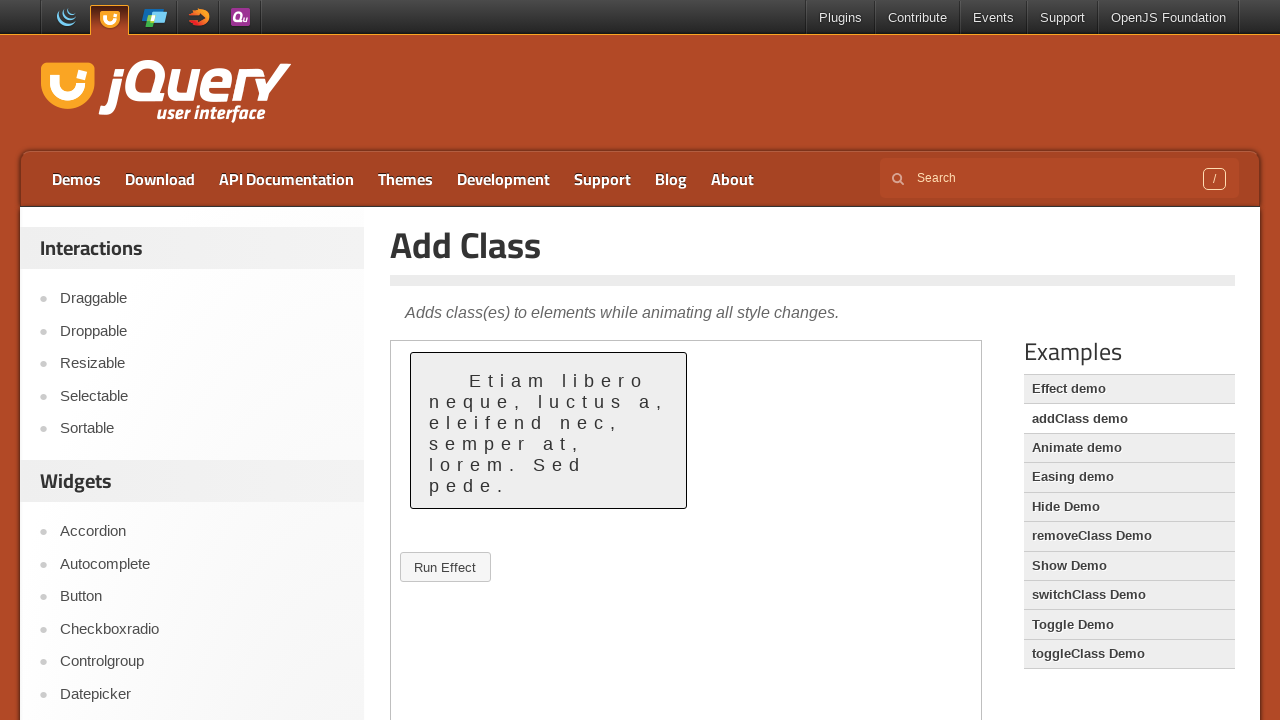